Tests registration form validation by entering a password that is too short (less than 6 characters)

Starting URL: https://alada.vn/tai-khoan/dang-ky.html

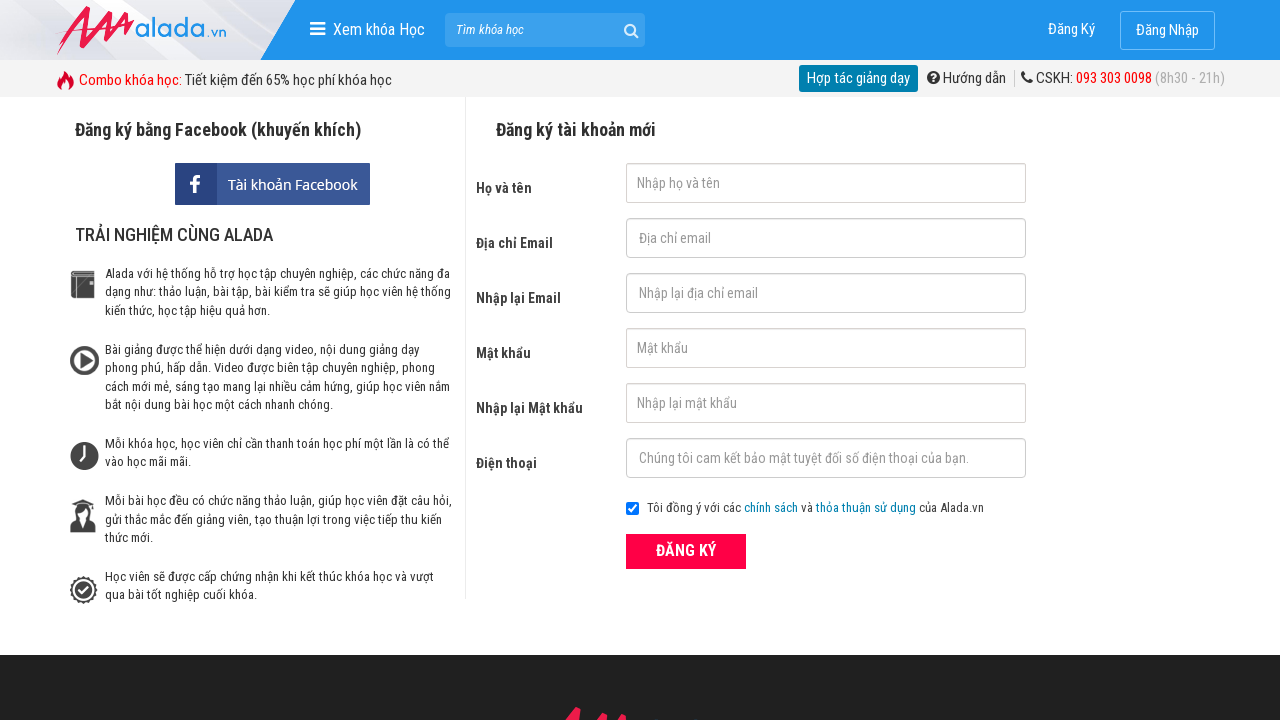

Filled first name field with 'Joe Biden' on #txtFirstname
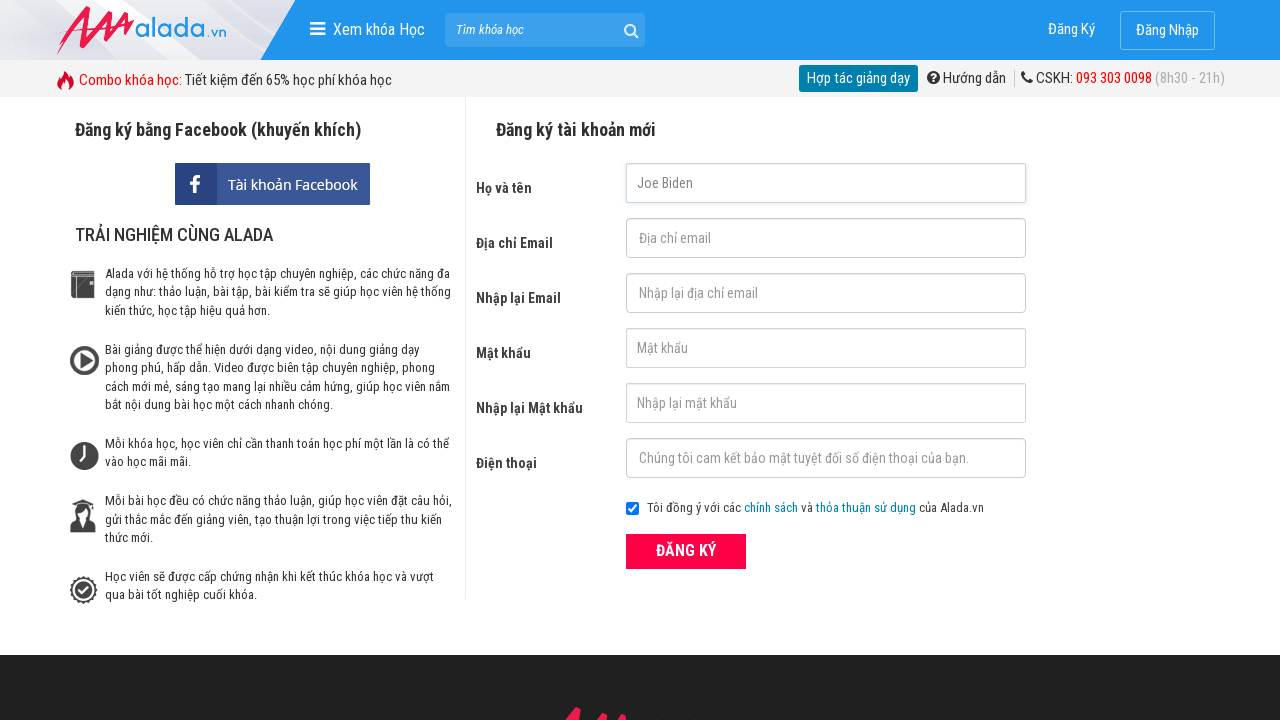

Filled email field with 'johnwick@gmail.net' on #txtEmail
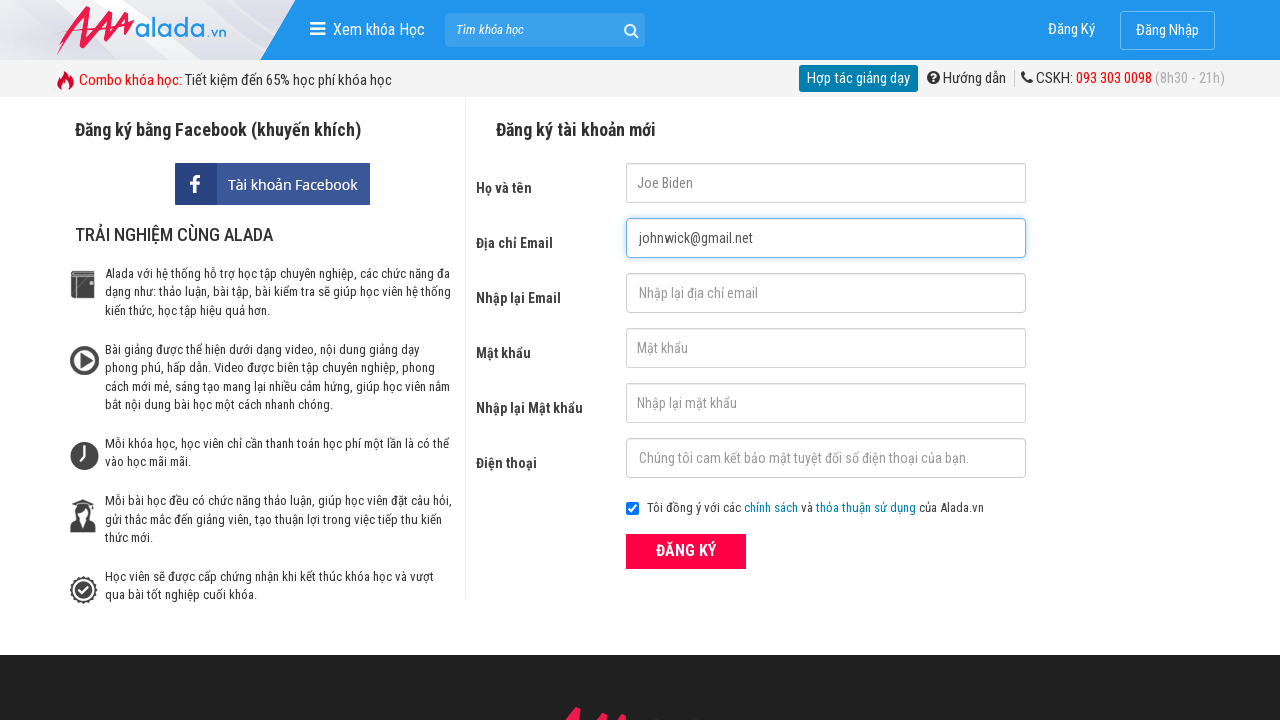

Filled confirm email field with 'johnwick@gmail.com' on #txtCEmail
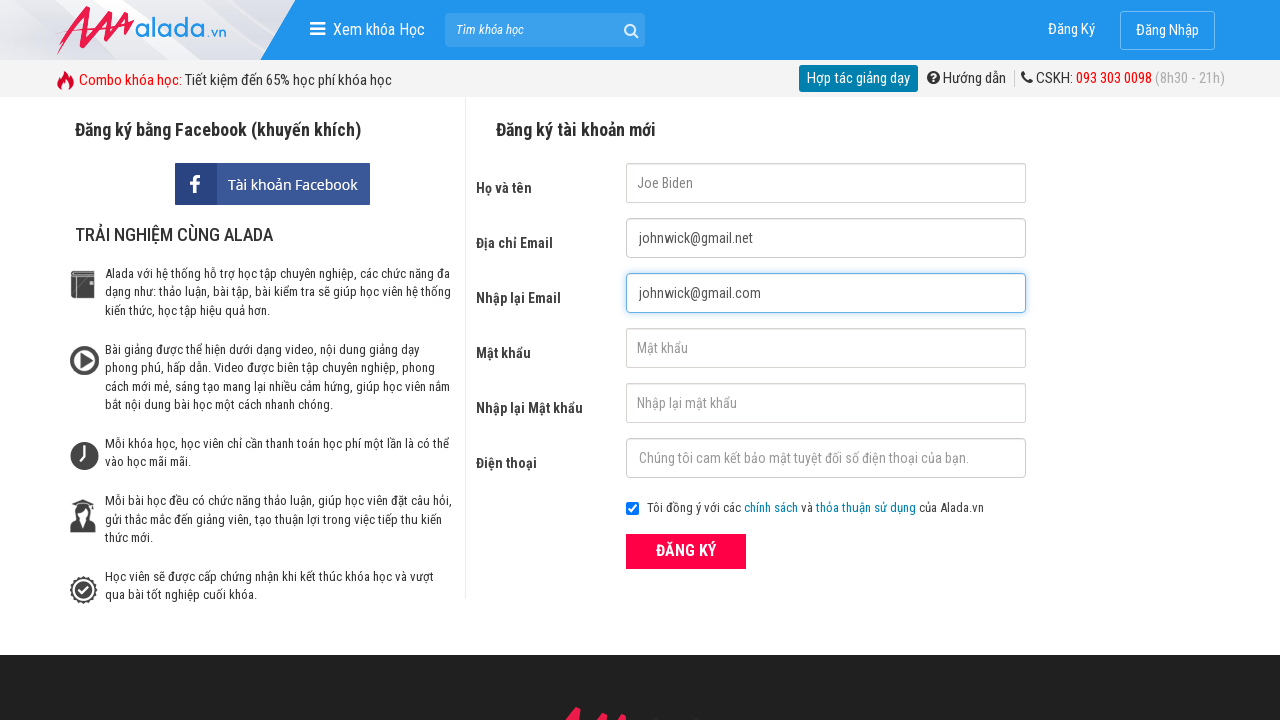

Filled password field with '123' (less than 6 characters) on #txtPassword
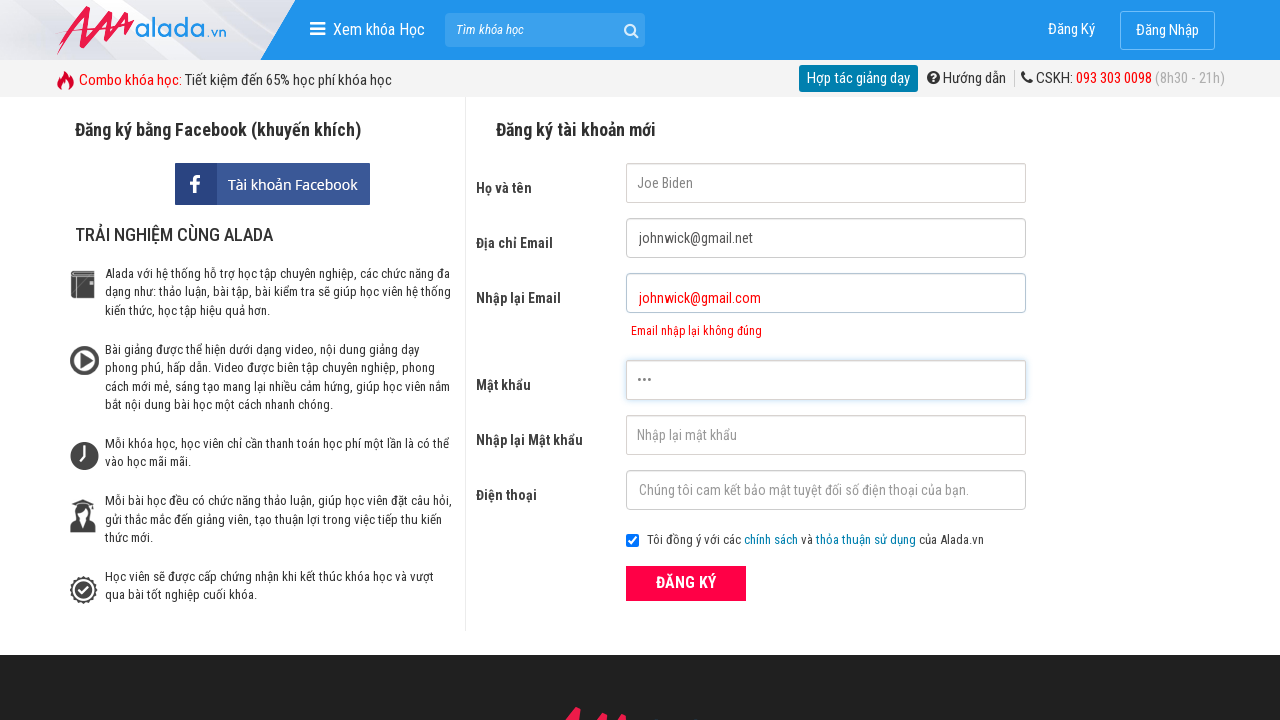

Filled confirm password field with '123' (less than 6 characters) on #txtCPassword
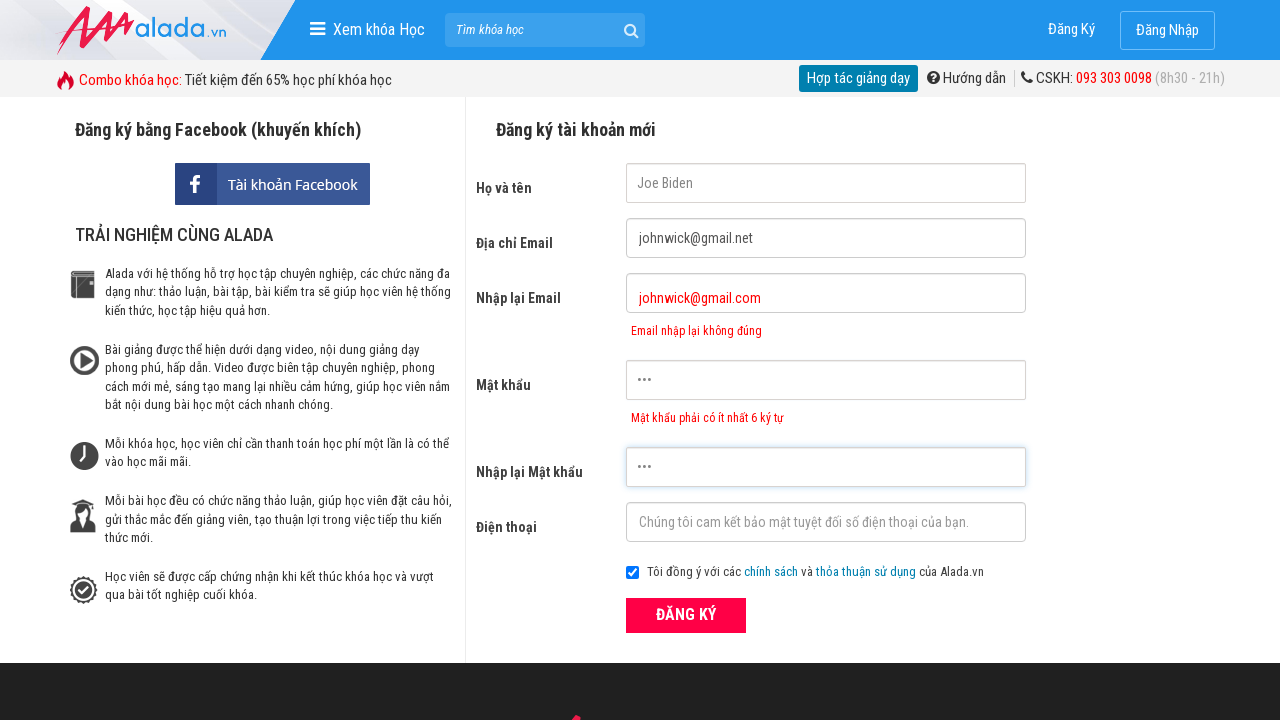

Filled phone field with '0353352899' on #txtPhone
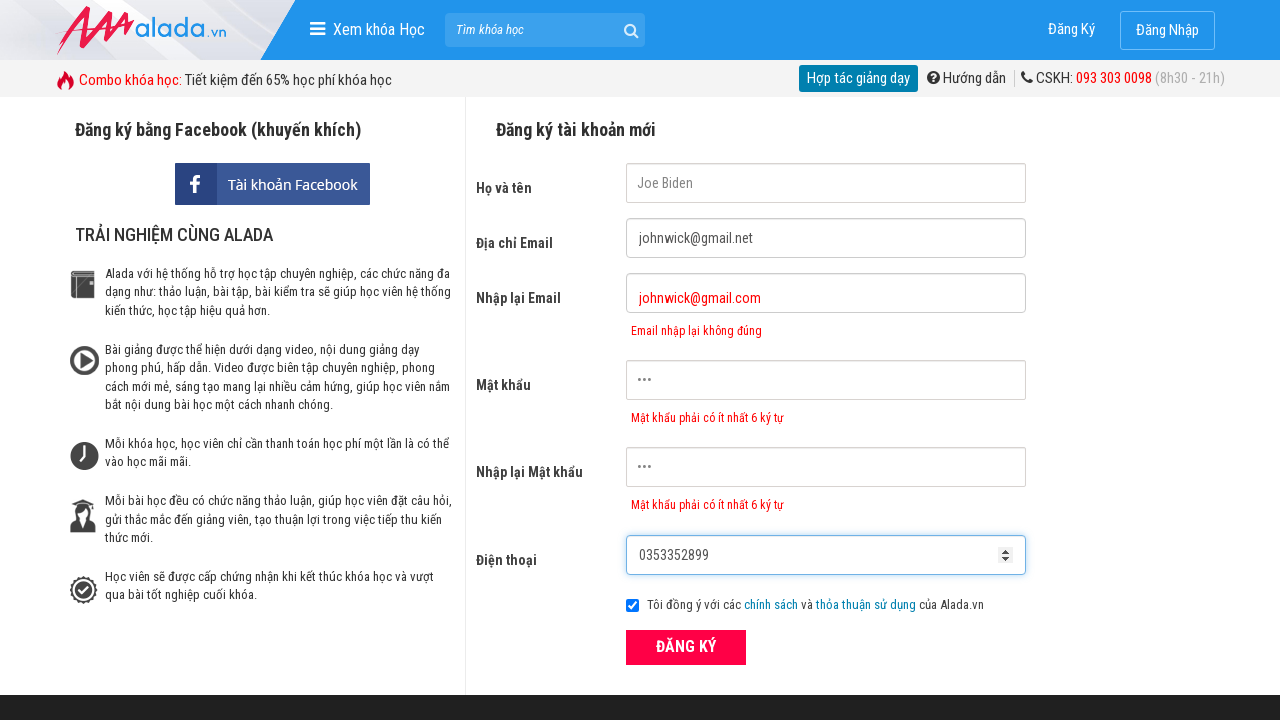

Clicked the ĐĂNG KÝ (register) button at (686, 648) on xpath=//button[text()='ĐĂNG KÝ' and @type='submit']
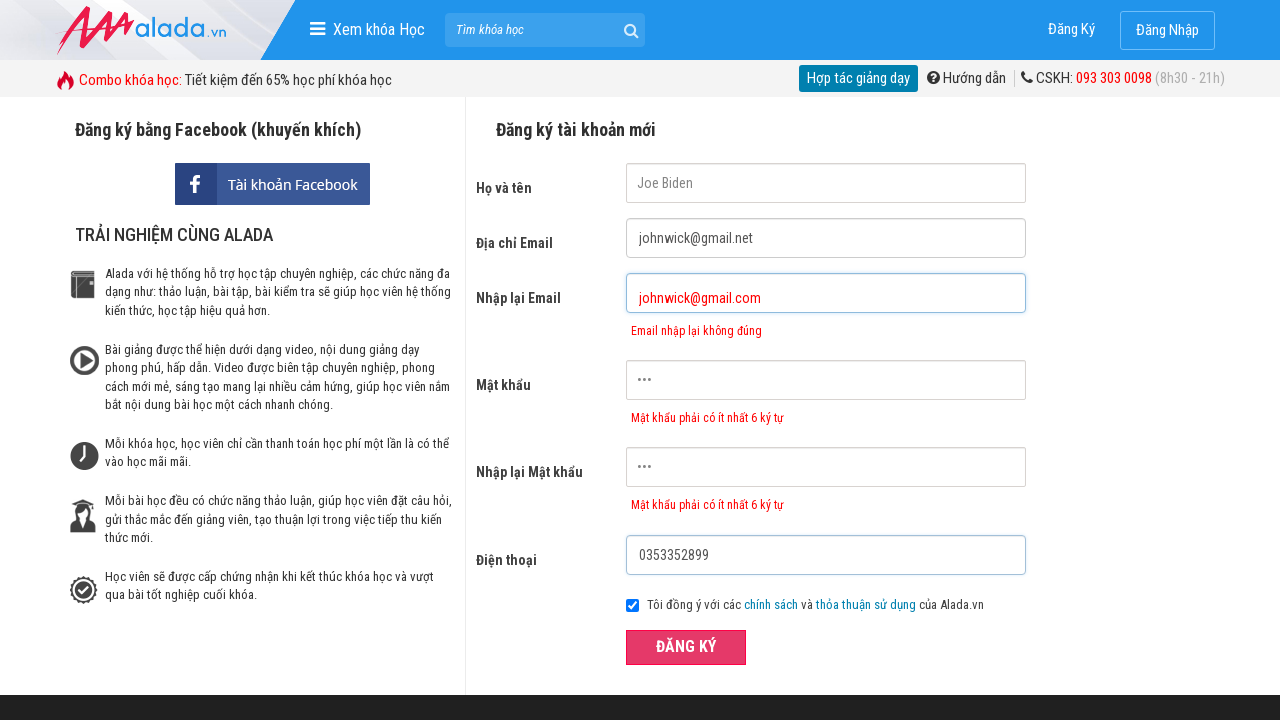

Password error message appeared
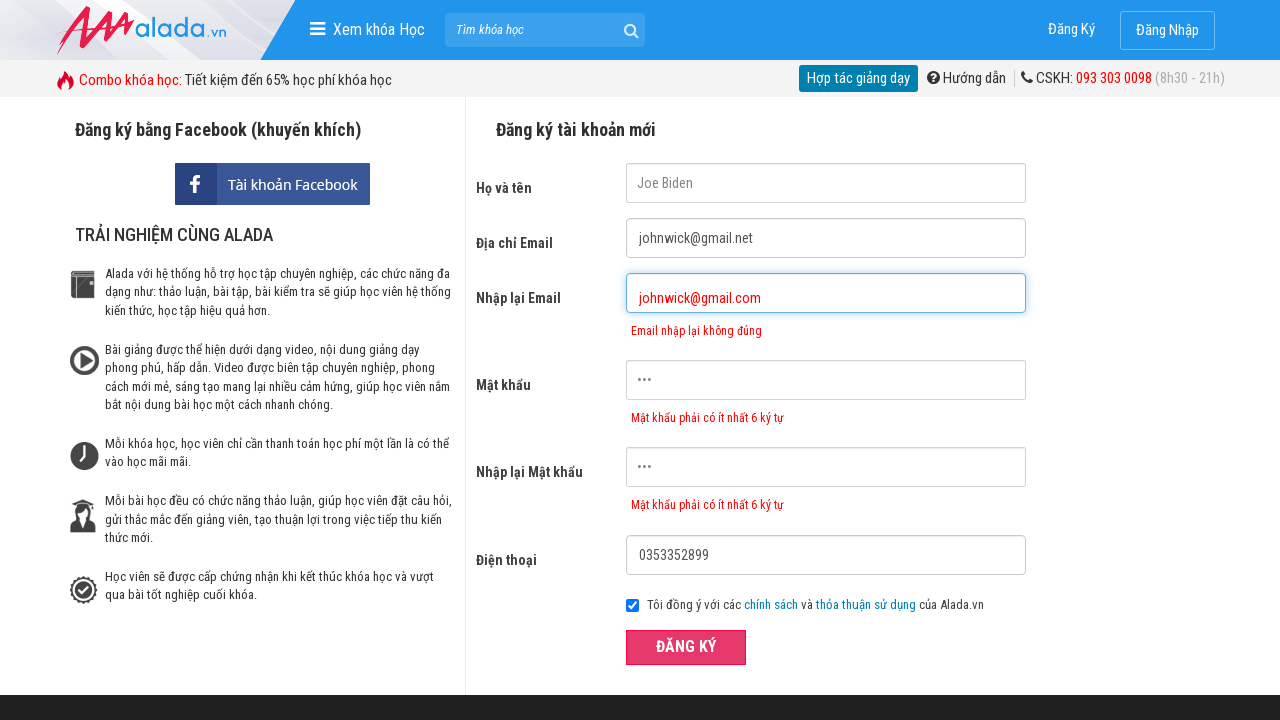

Confirm password error message appeared
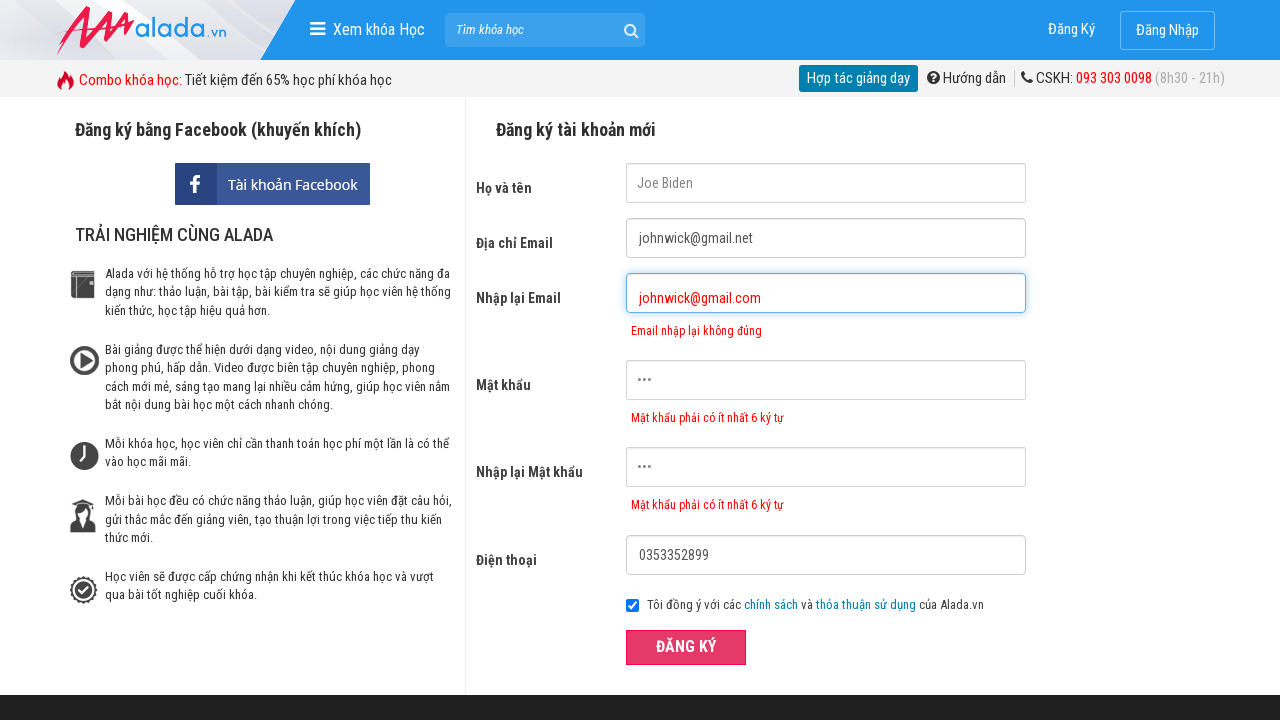

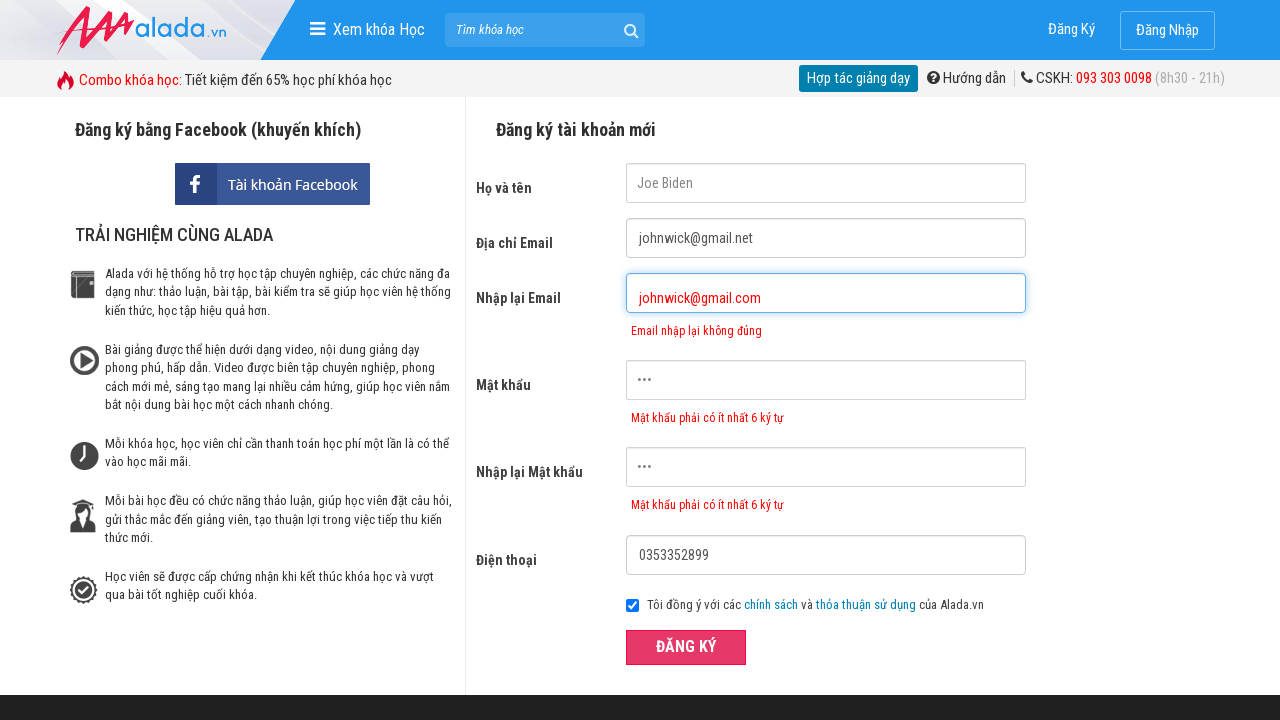